Tests browser window handling by clicking a button that opens a new window, switching to the new window to verify its content, then closing it and switching back to the original window.

Starting URL: https://demoqa.com/browser-windows

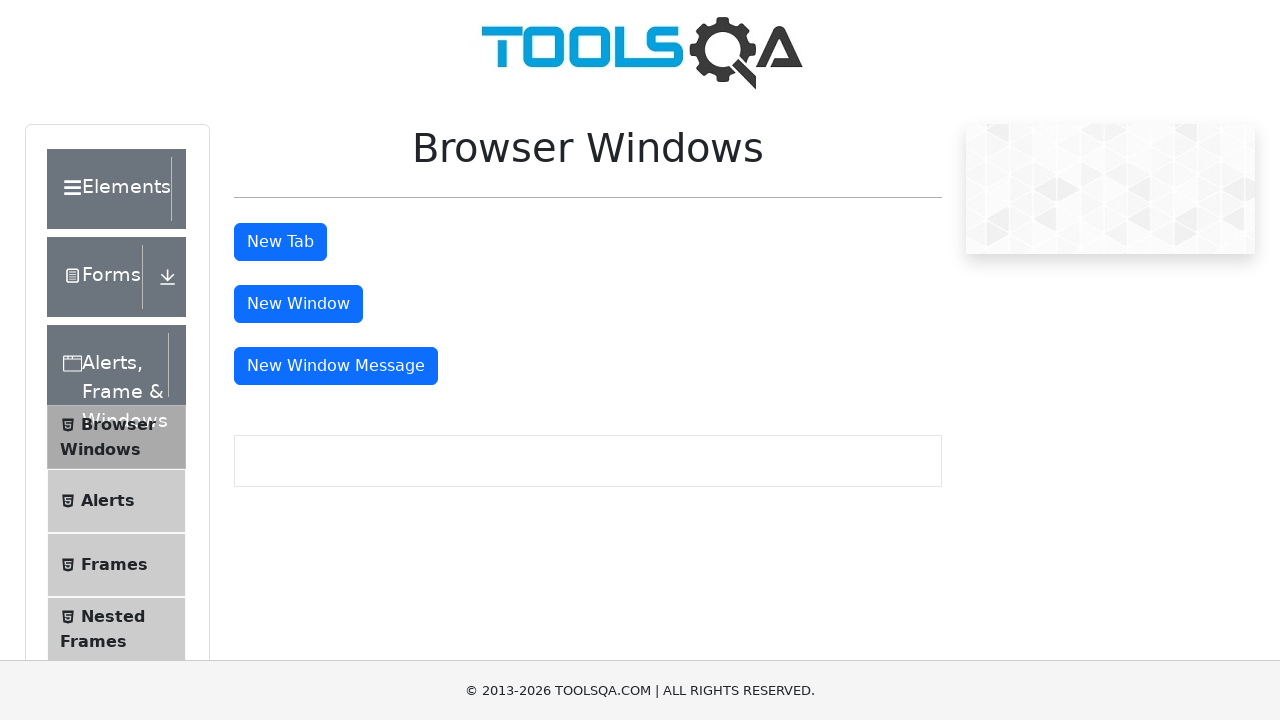

Clicked 'New Window' button to open a new browser window at (298, 304) on #windowButton
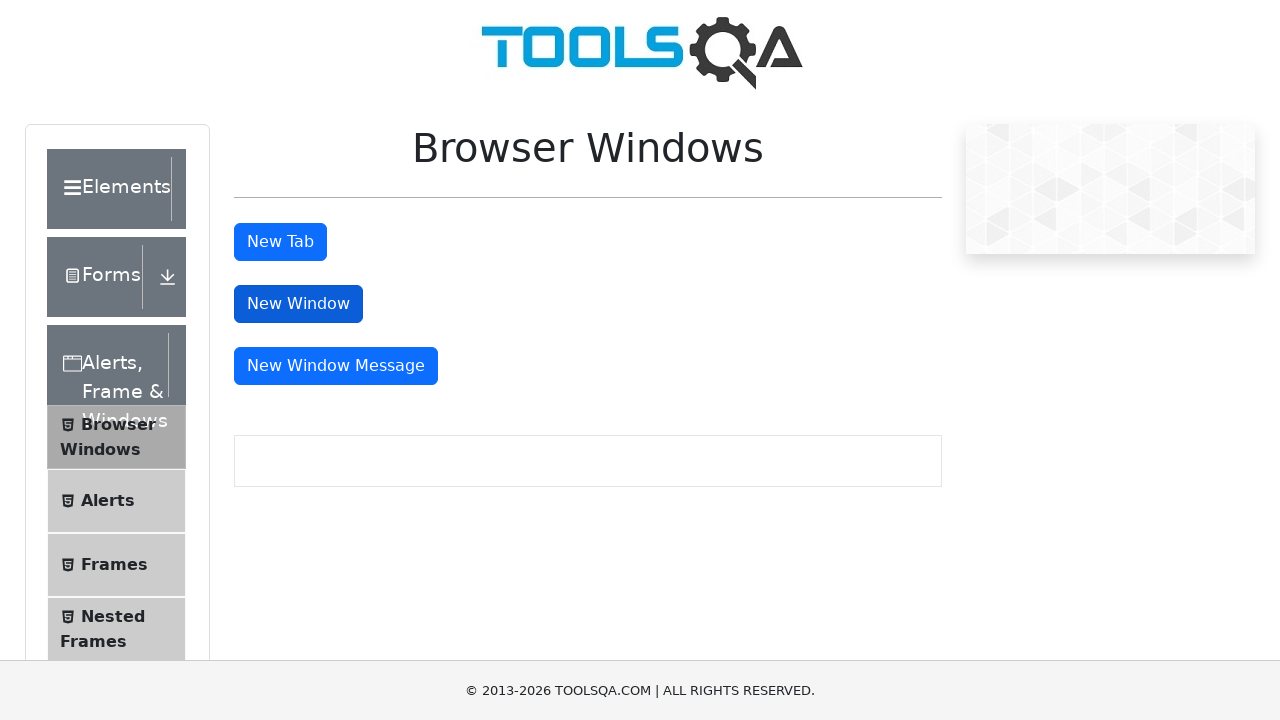

Captured new page reference from context
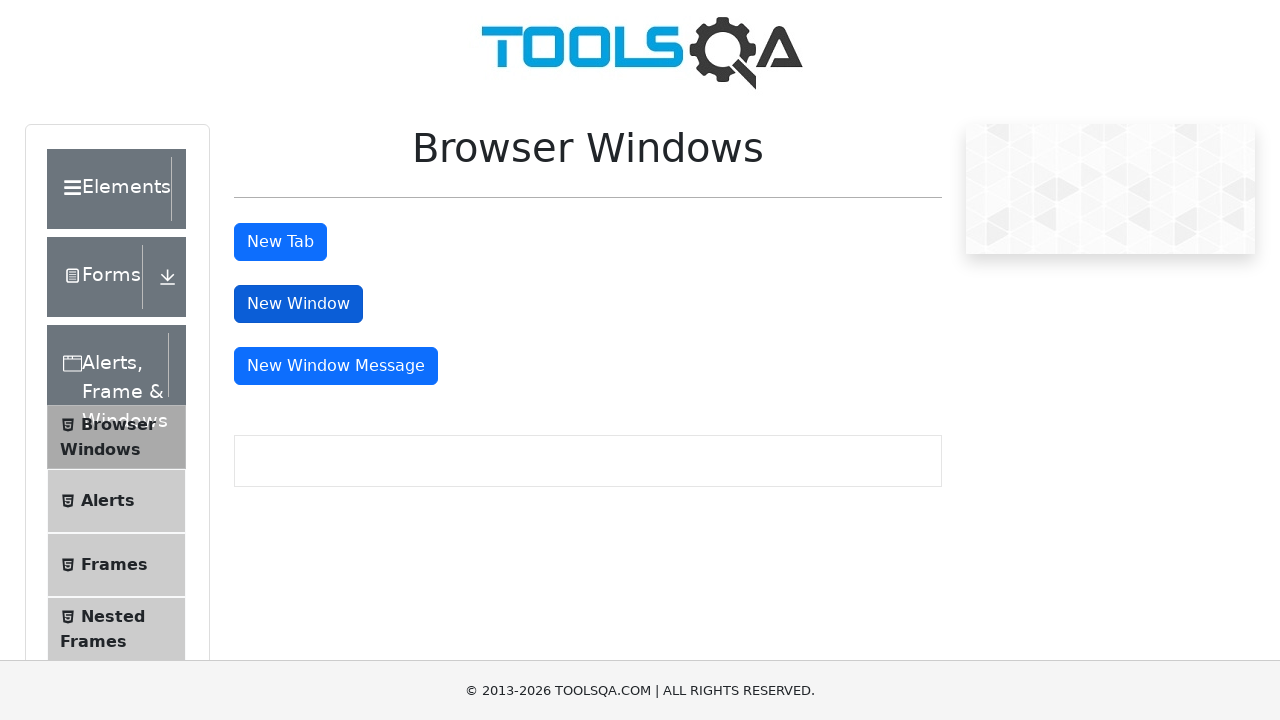

New page loaded (domcontentloaded state reached)
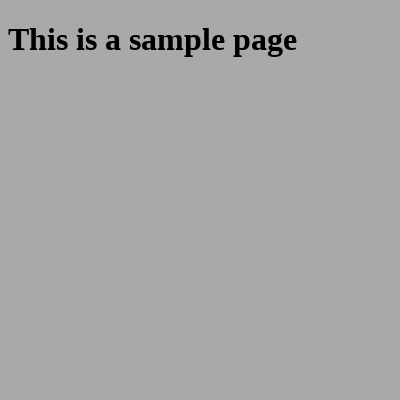

Body element appeared in new window
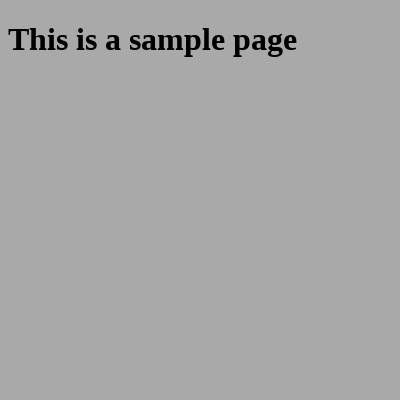

Retrieved page content from new window
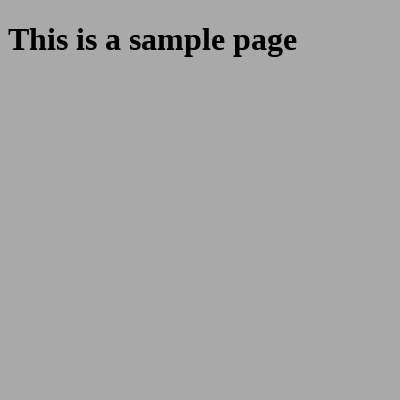

Verified expected content is present in new window
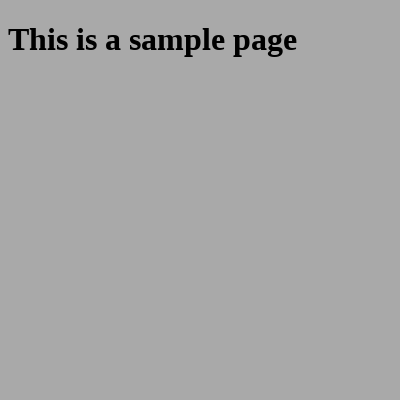

Closed the new browser window
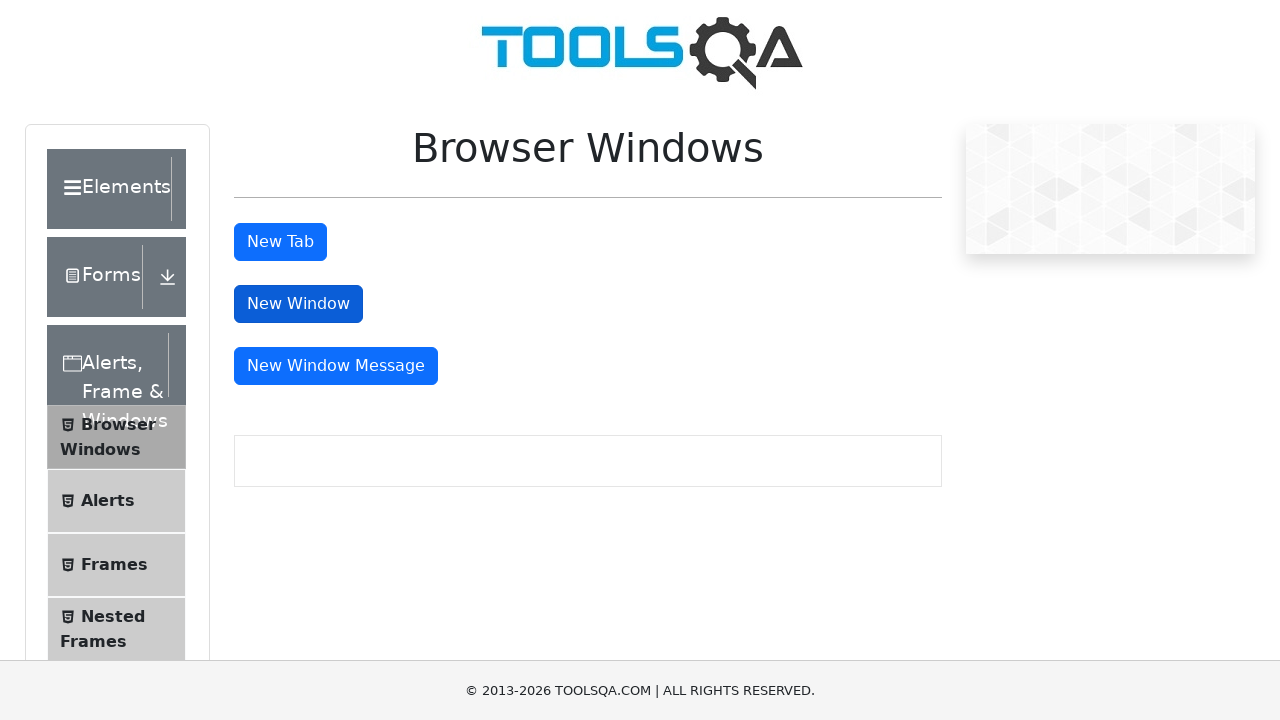

Switched back to original window and brought it to front
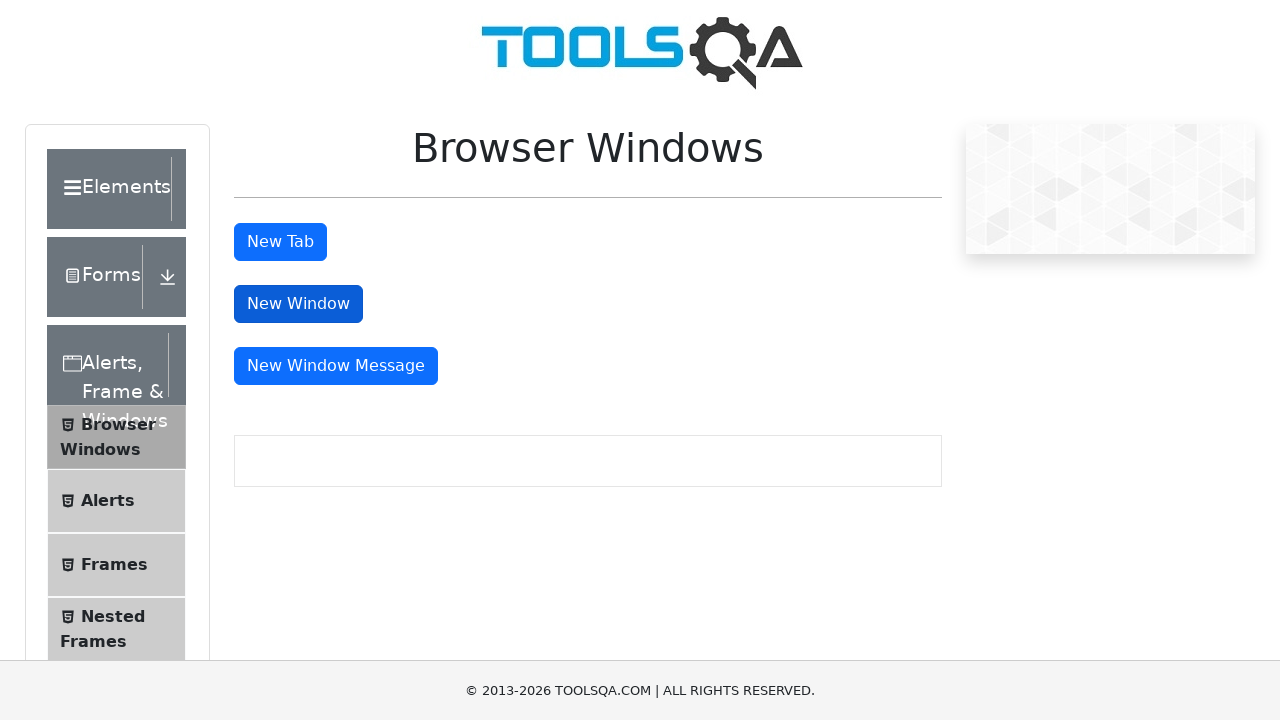

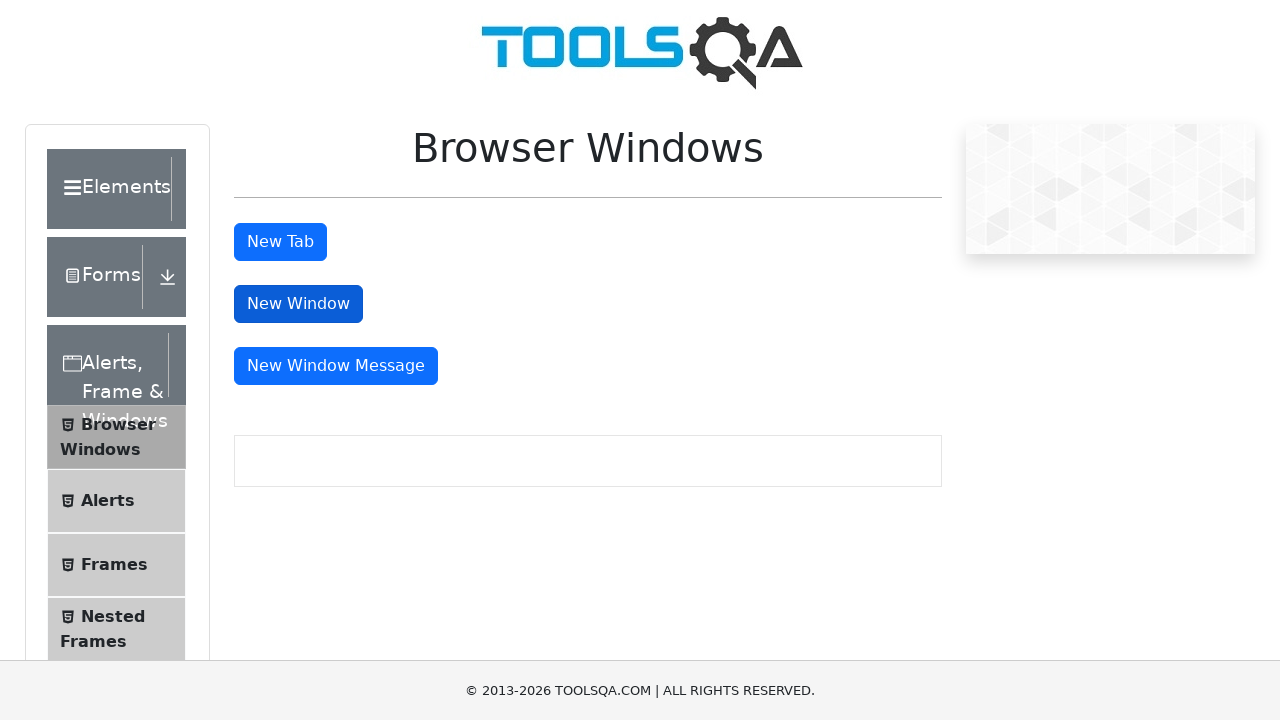